Tests form filling functionality by entering personal information, selecting options, and submitting the form

Starting URL: http://formy-project.herokuapp.com/form

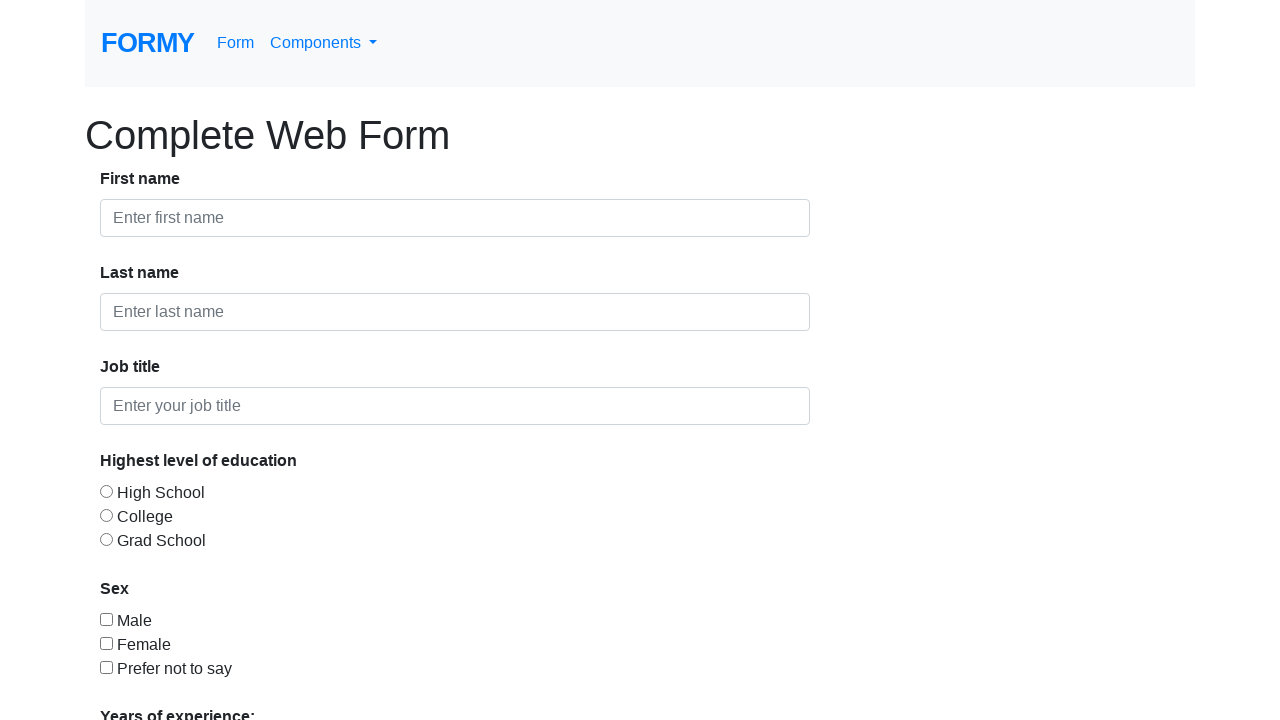

Filled first name field with 'Peter' on #first-name
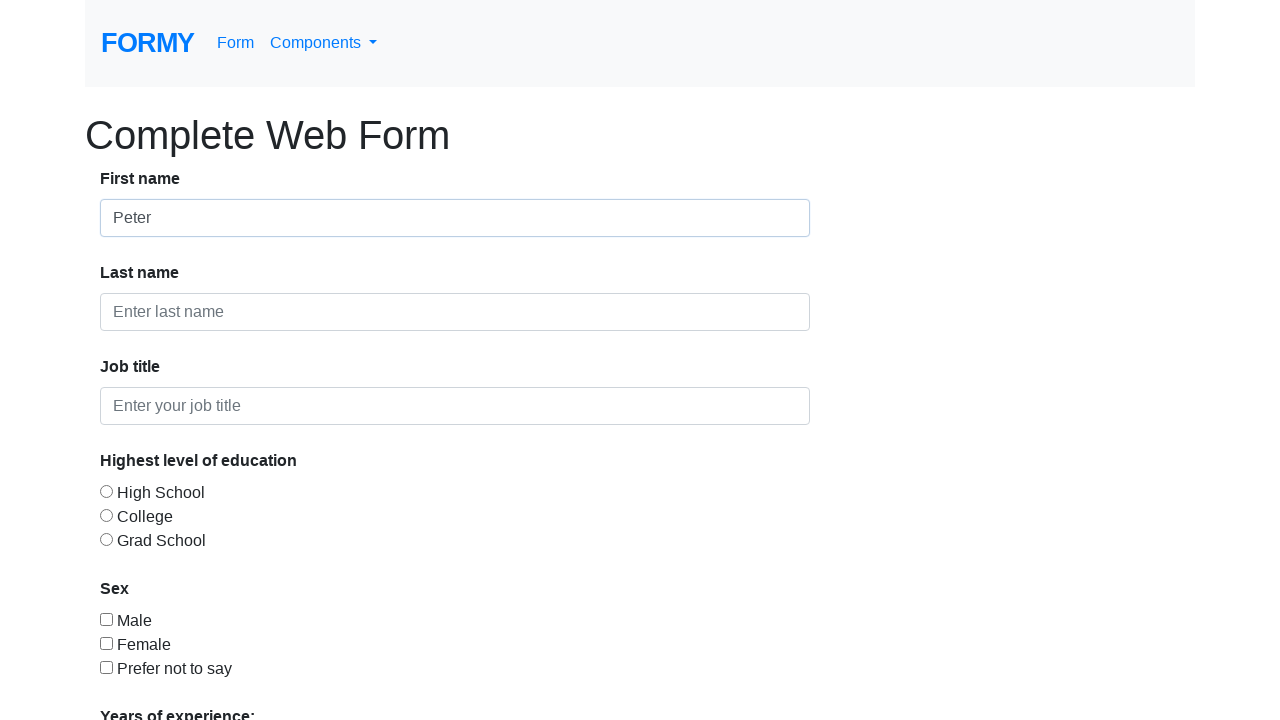

Filled last name field with 'Peterson' on #last-name
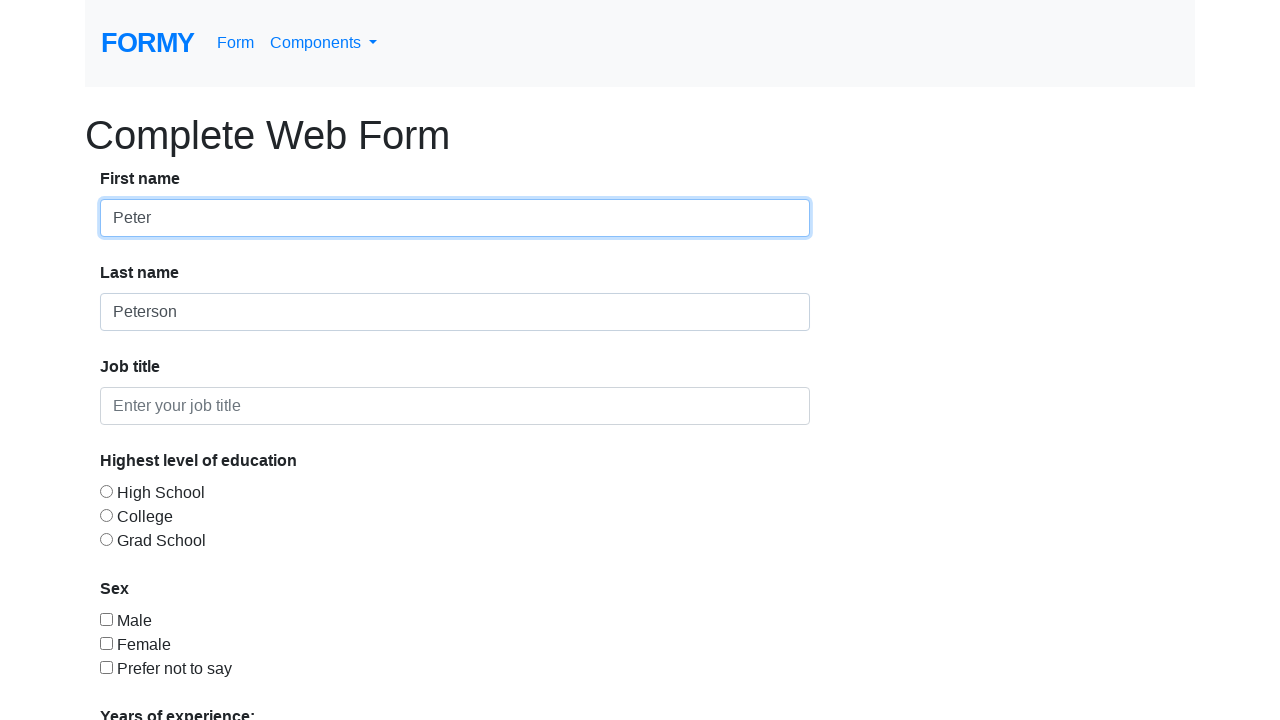

Filled job title field with 'tester' on #job-title
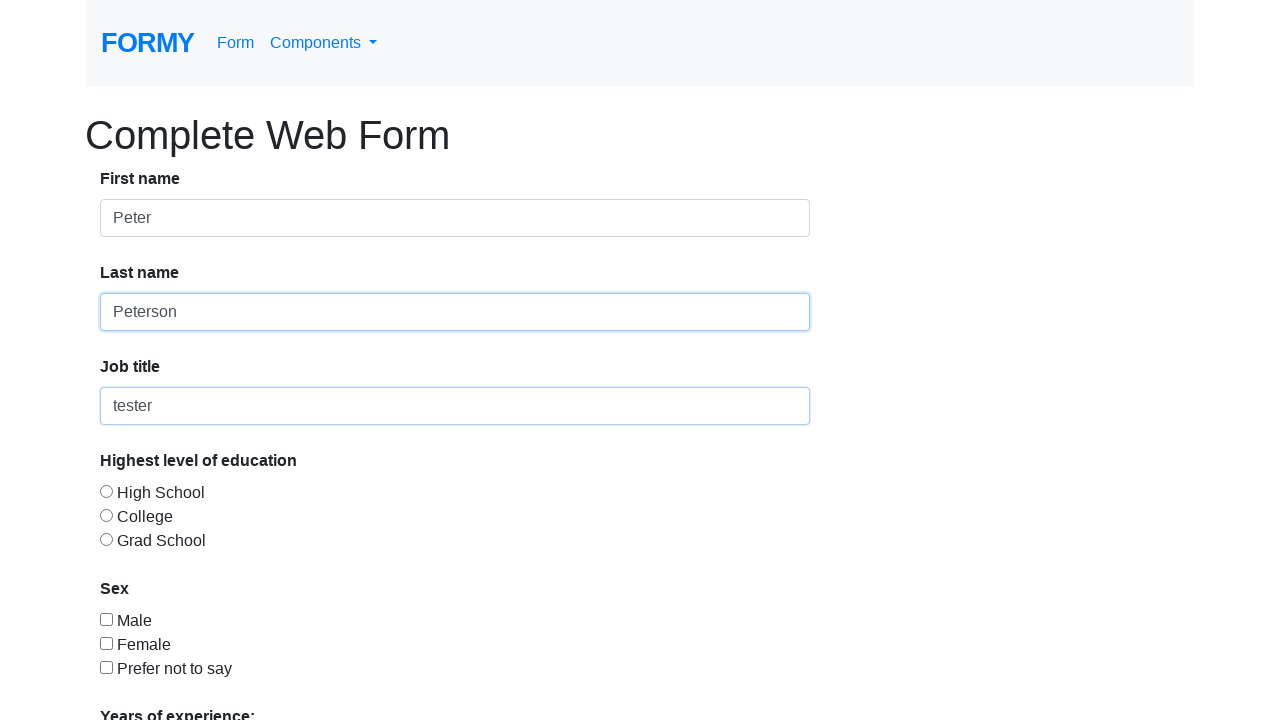

Selected radio button for education level at (106, 491) on #radio-button-1
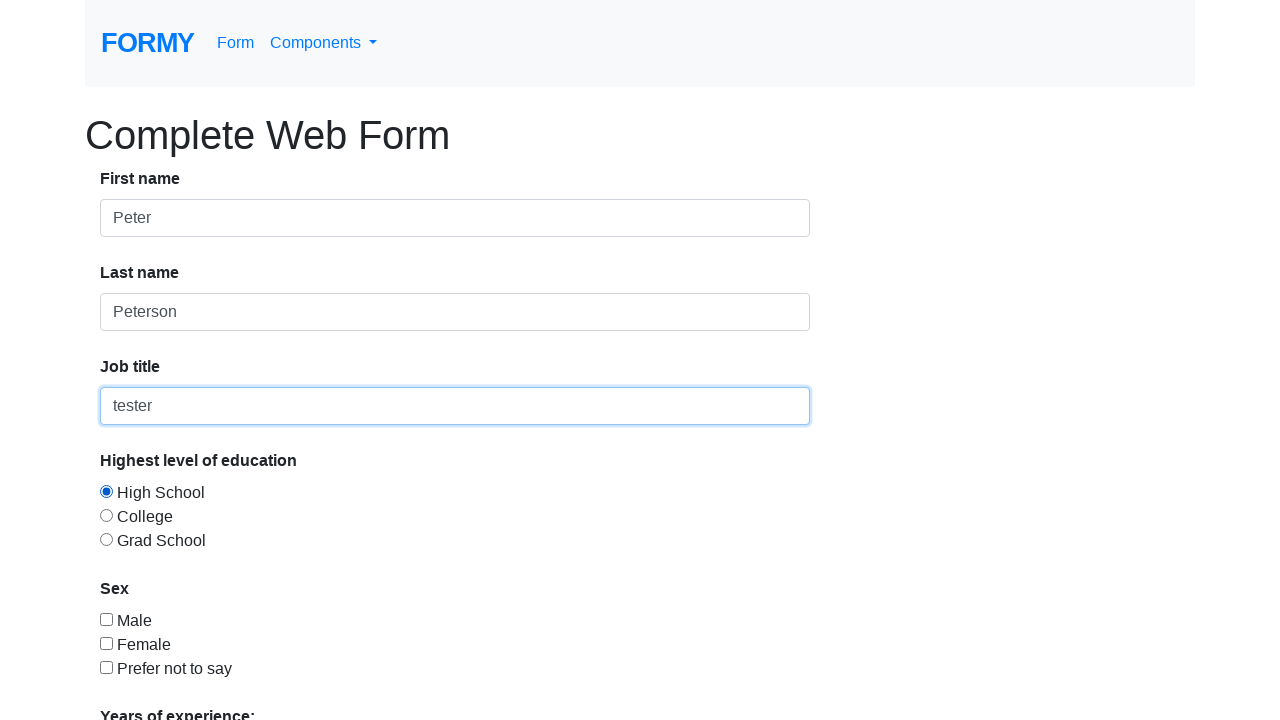

Checked the first checkbox at (106, 619) on #checkbox-1
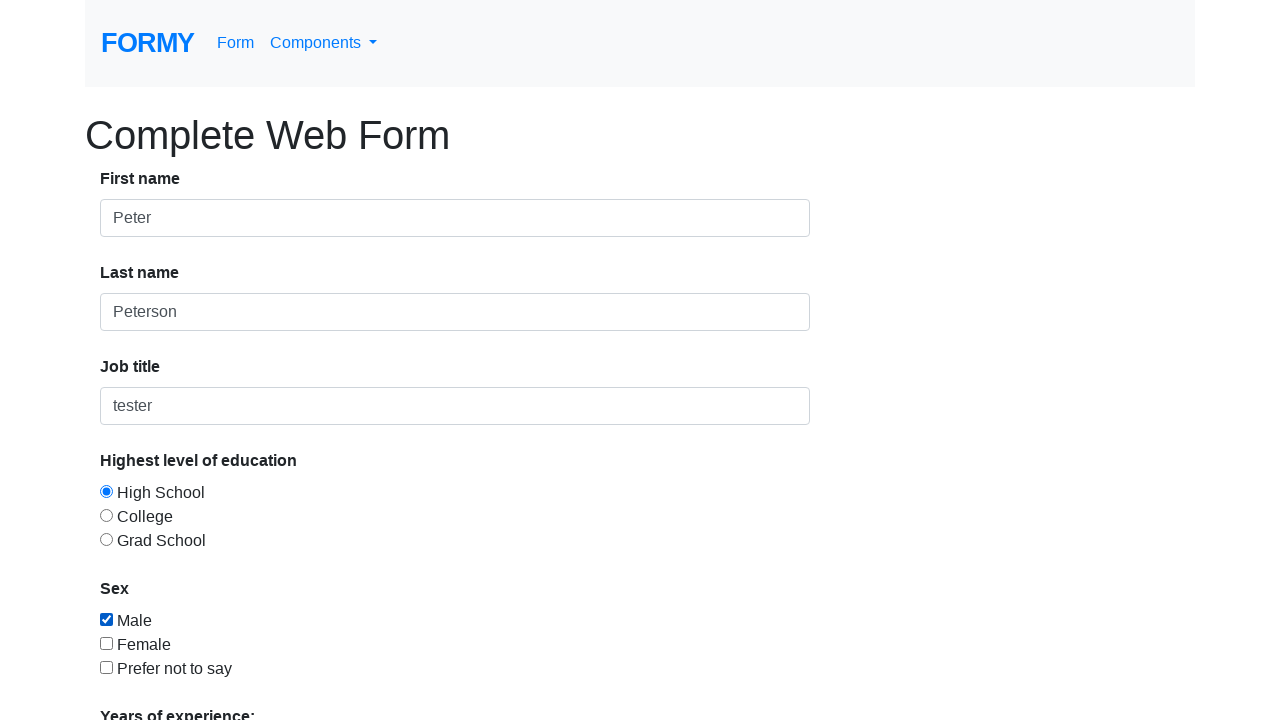

Selected option from dropdown menu (index 2) on #select-menu
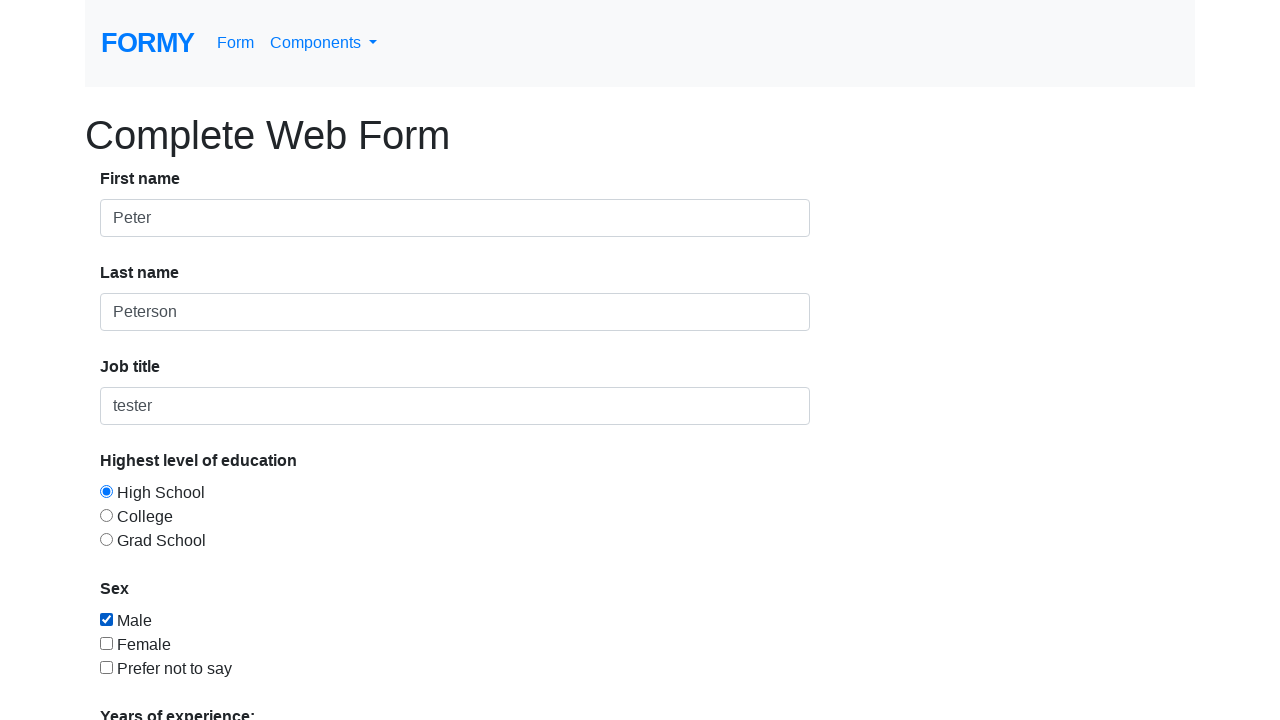

Filled date field with '12/12/2020' on #datepicker
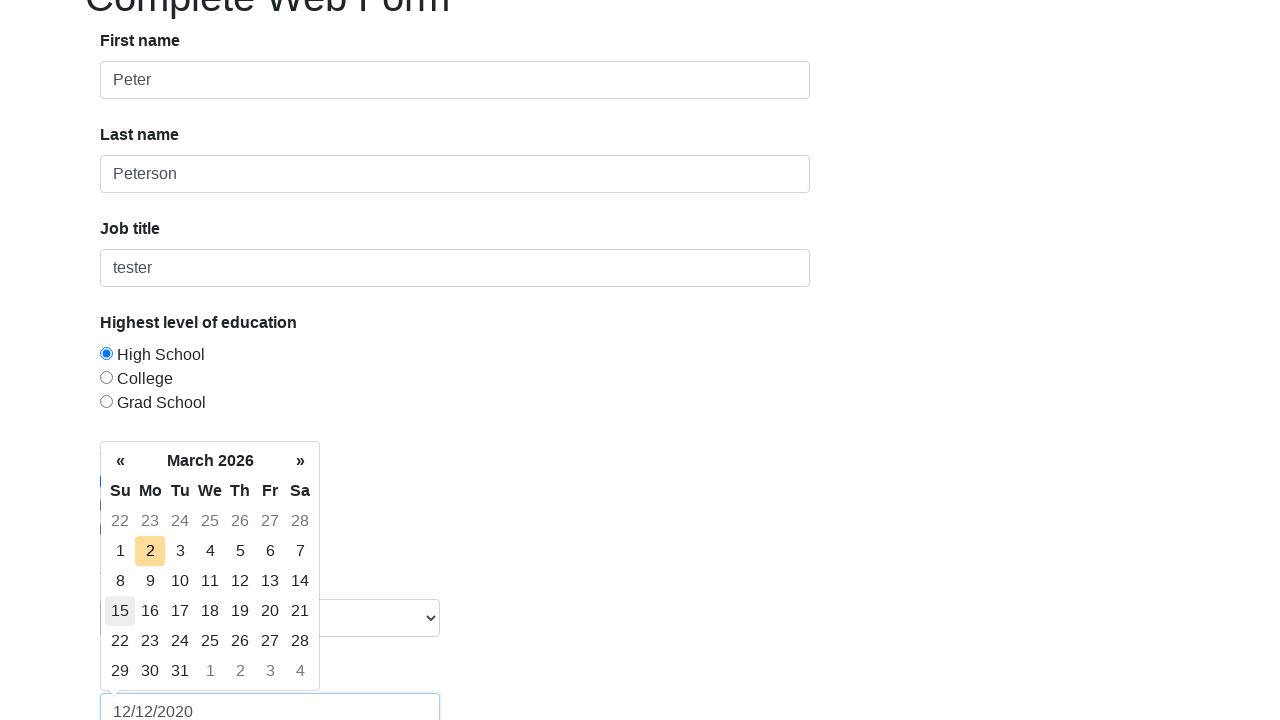

Clicked submit button to submit the form at (148, 680) on a.btn.btn-lg.btn-primary
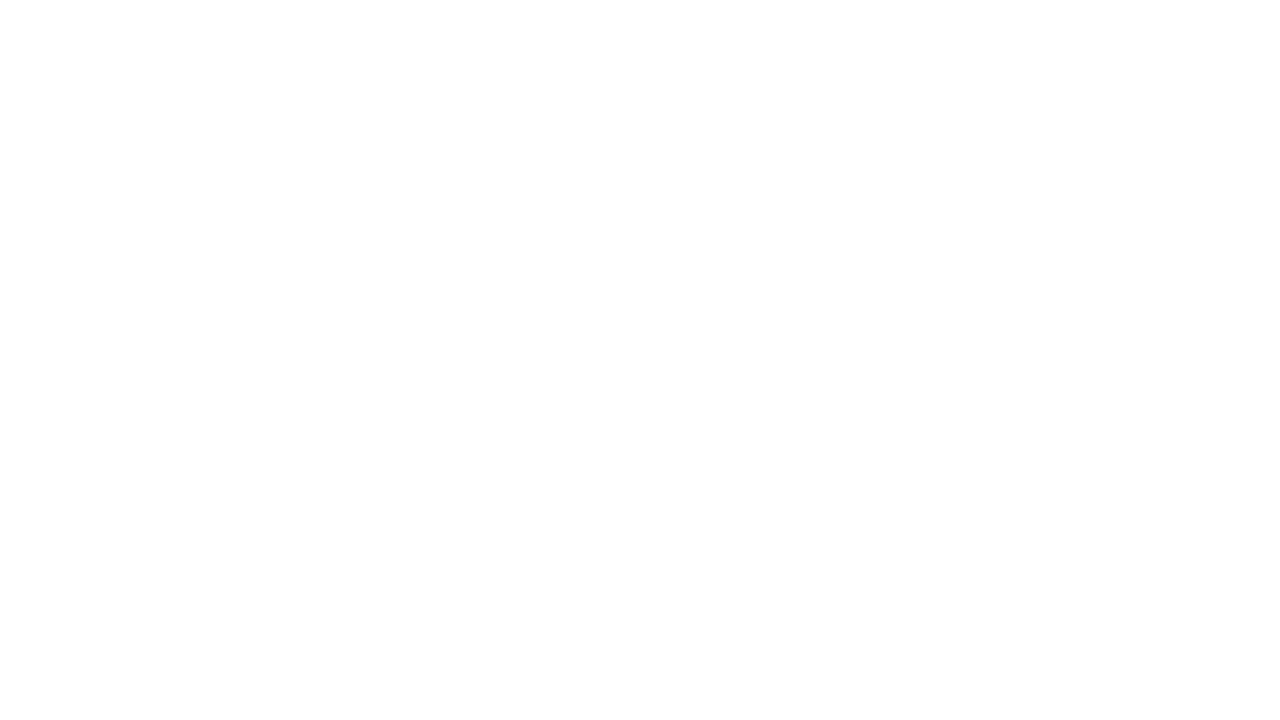

Success message appeared, form submission successful
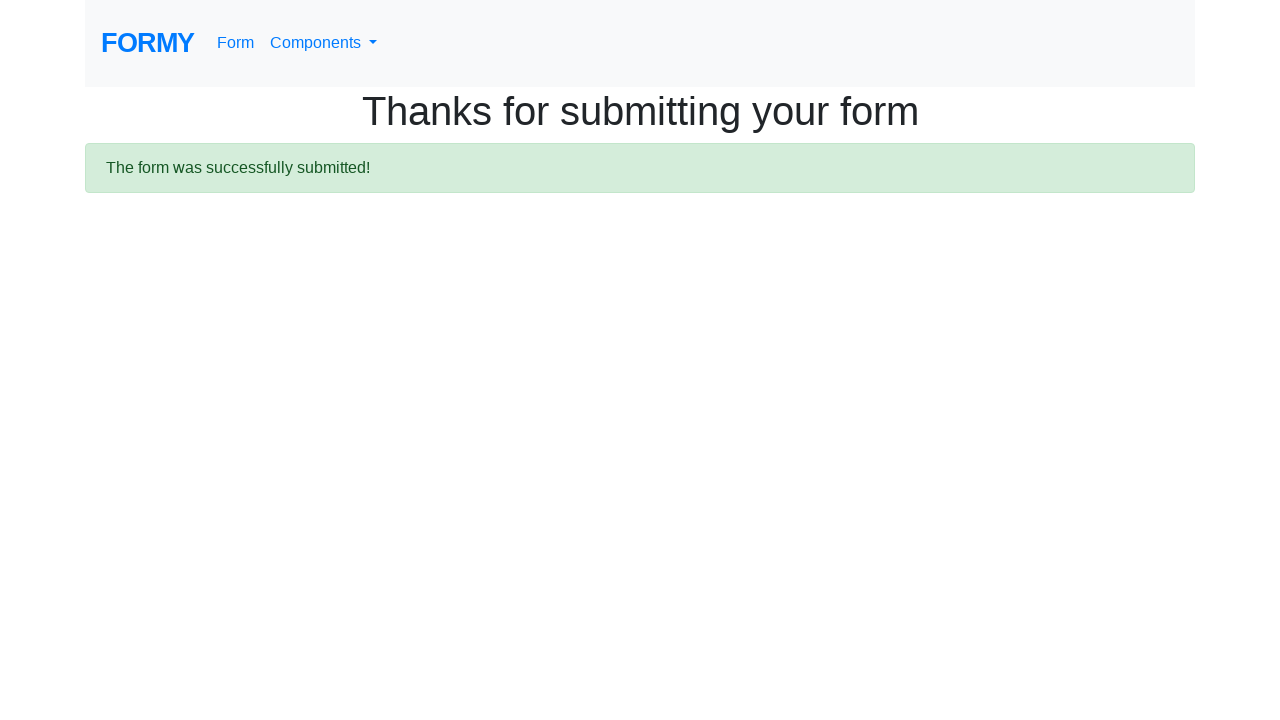

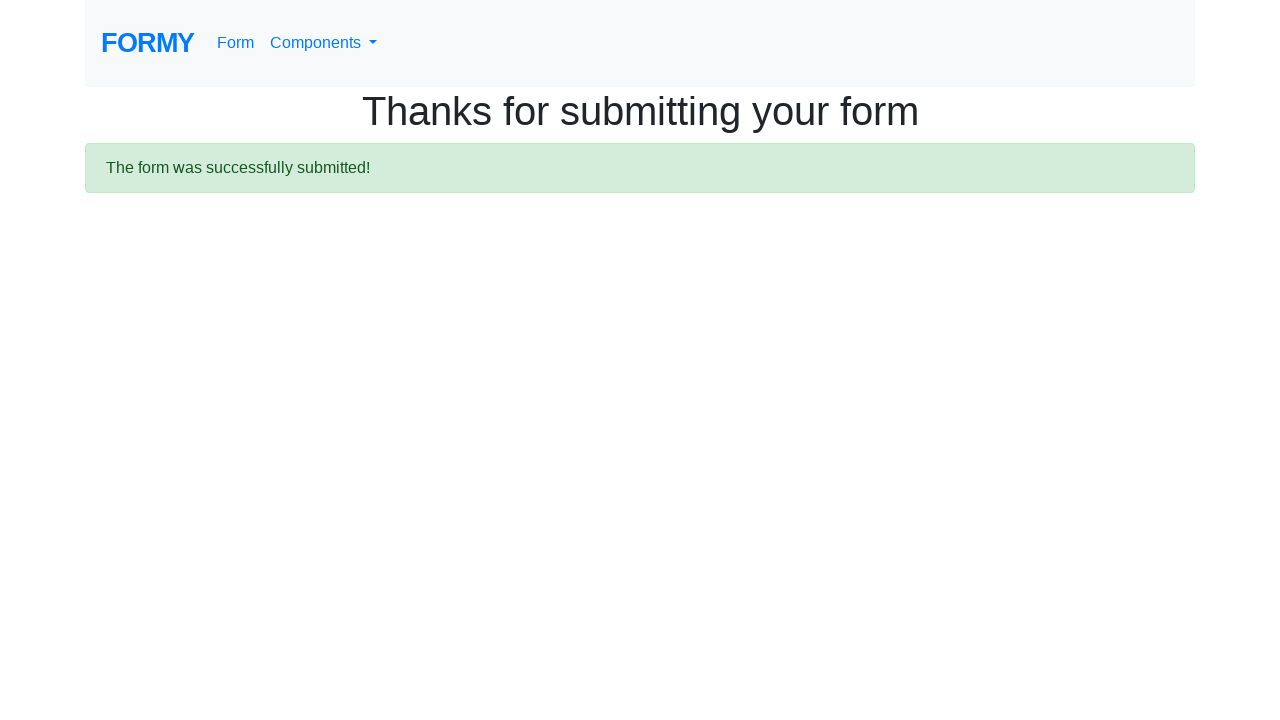